Tests drag and drop functionality by dragging an element and dropping it onto a target element

Starting URL: https://jqueryui.com/resources/demos/droppable/default.html

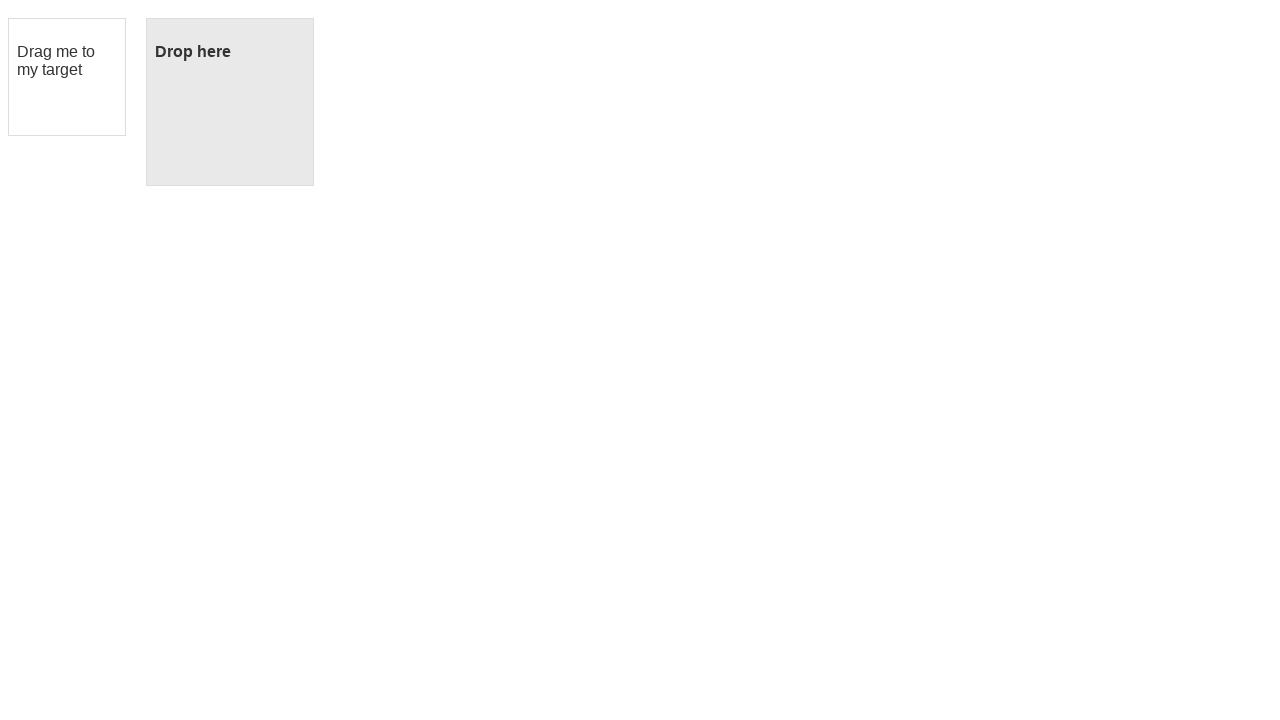

Located draggable element with id 'draggable'
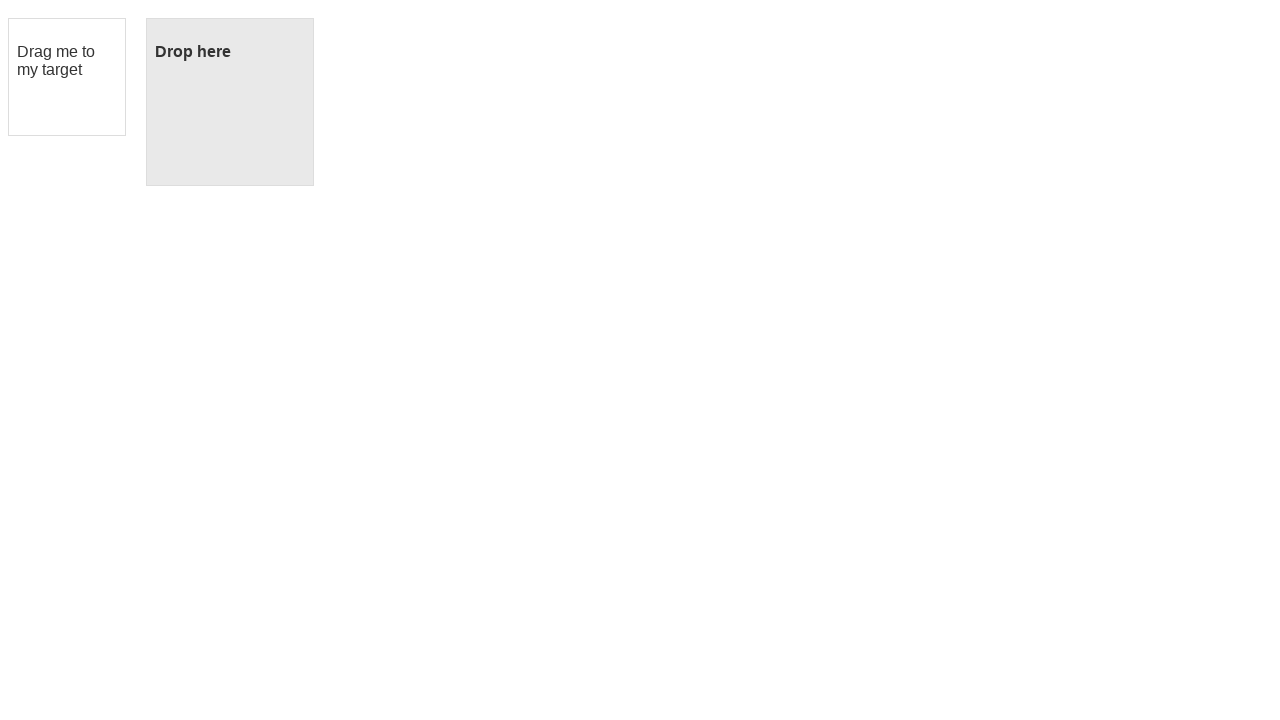

Located droppable element with id 'droppable'
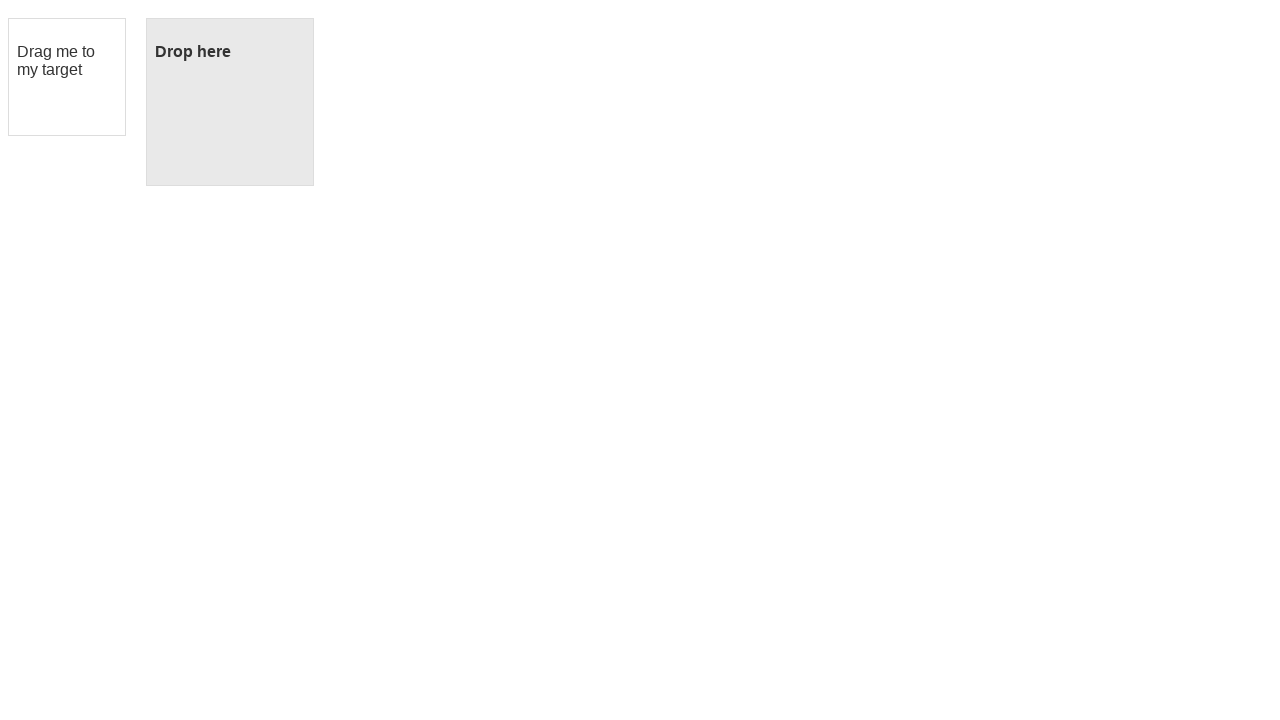

Dragged element from draggable to droppable target at (230, 102)
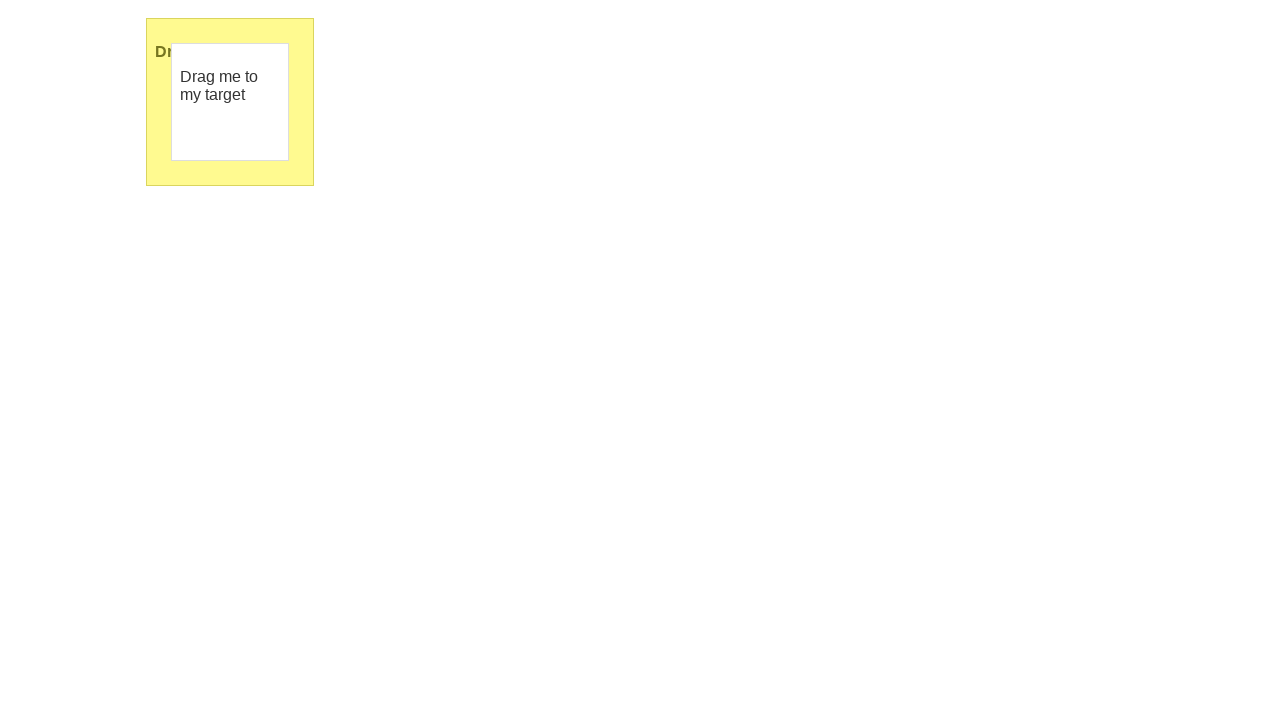

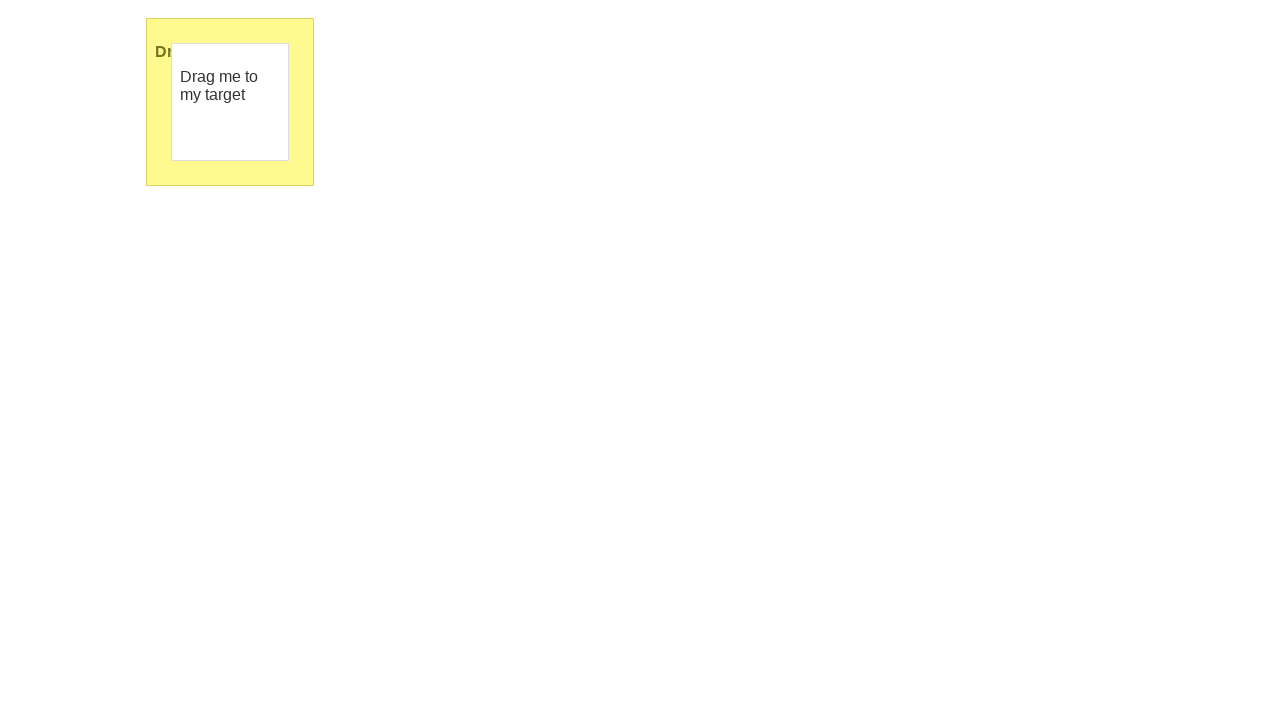